Tests text input functionality by entering text into a form field and verifying the entered value

Starting URL: https://demoqa.com/text-box

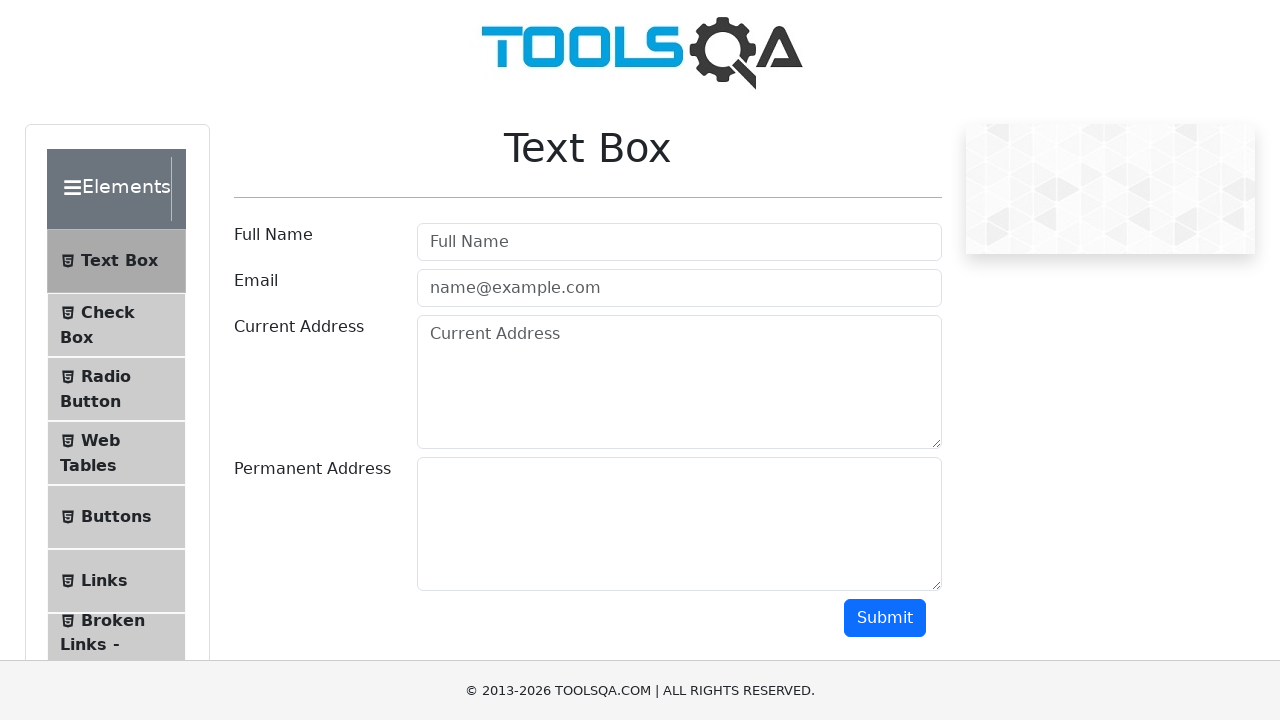

Entered 'John Doe' into the full name text box on #userName
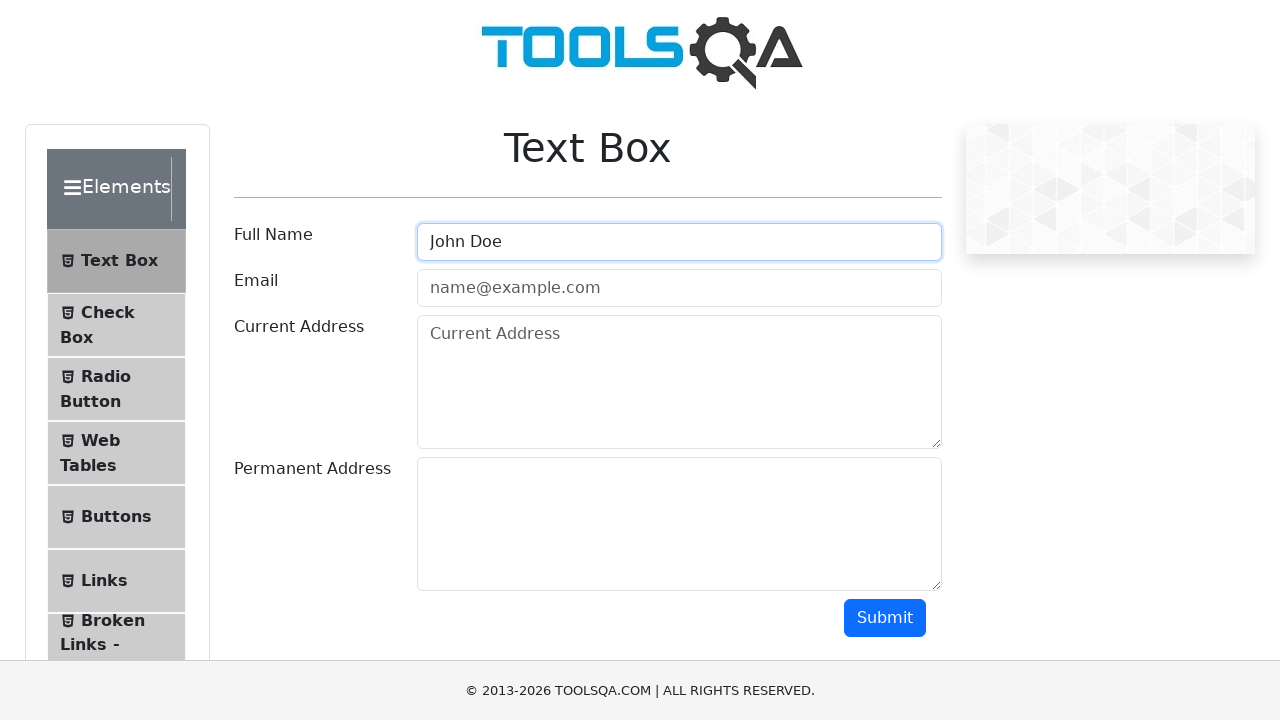

Located the full name input field
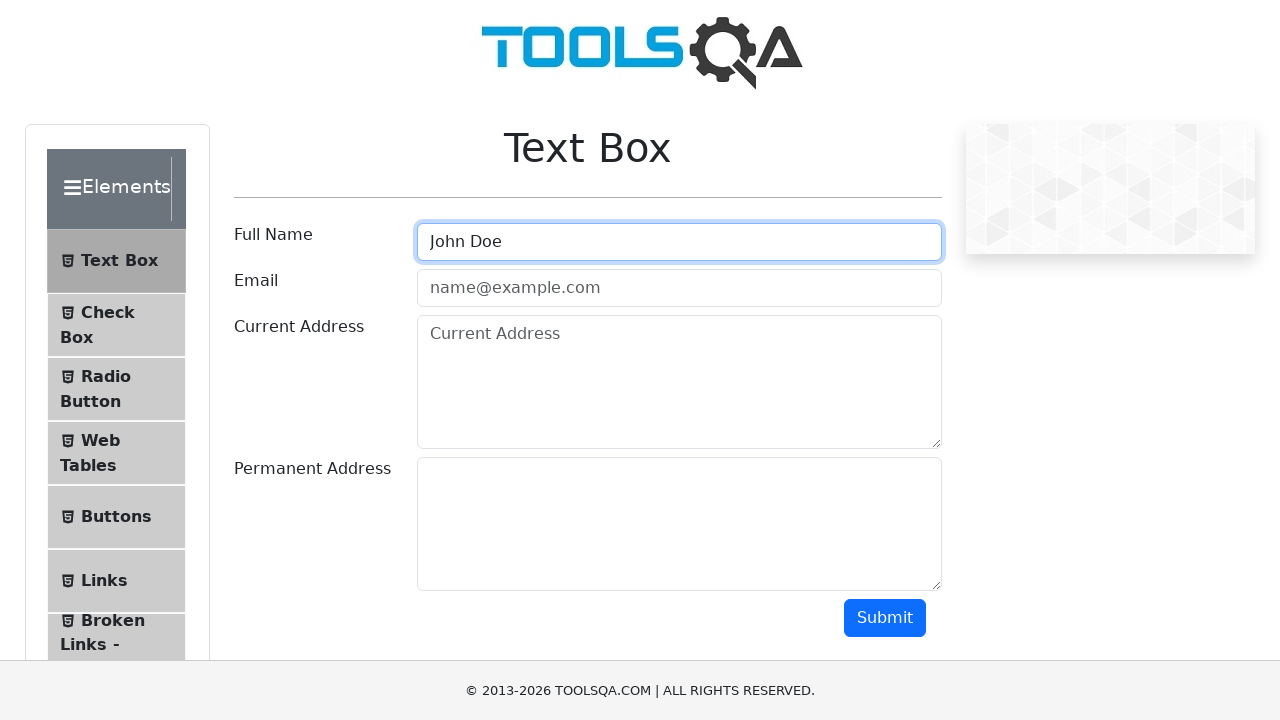

Retrieved the entered text value from the input field
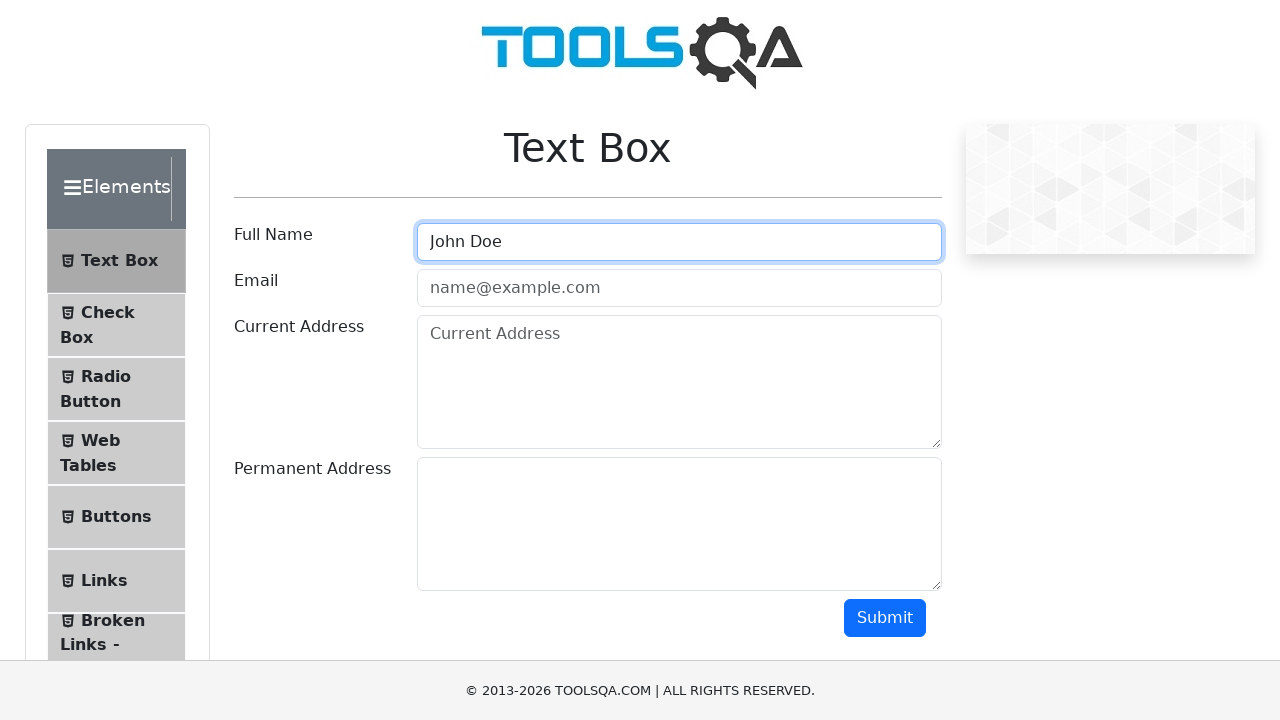

Verified that the entered text matches the expected value 'John Doe'
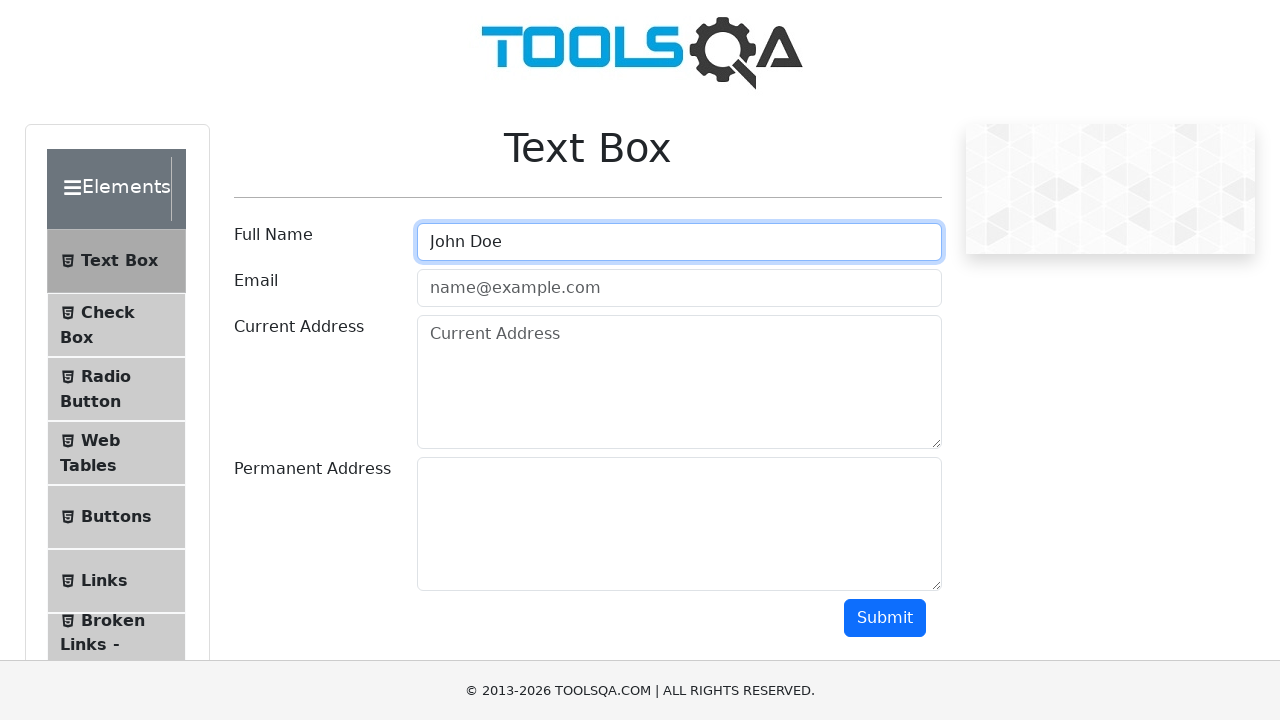

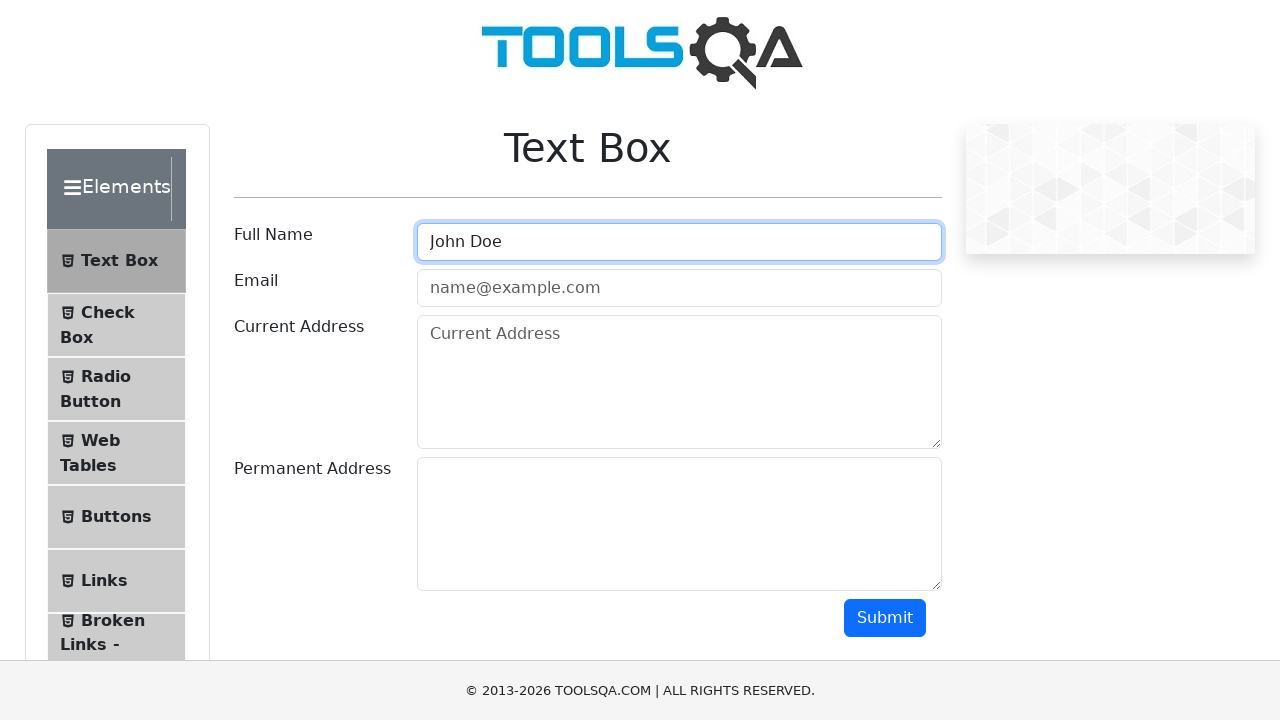